Tests dynamic loading functionality by clicking a Start button and waiting for "Hello World!" text to appear after an AJAX load

Starting URL: http://the-internet.herokuapp.com/dynamic_loading/2

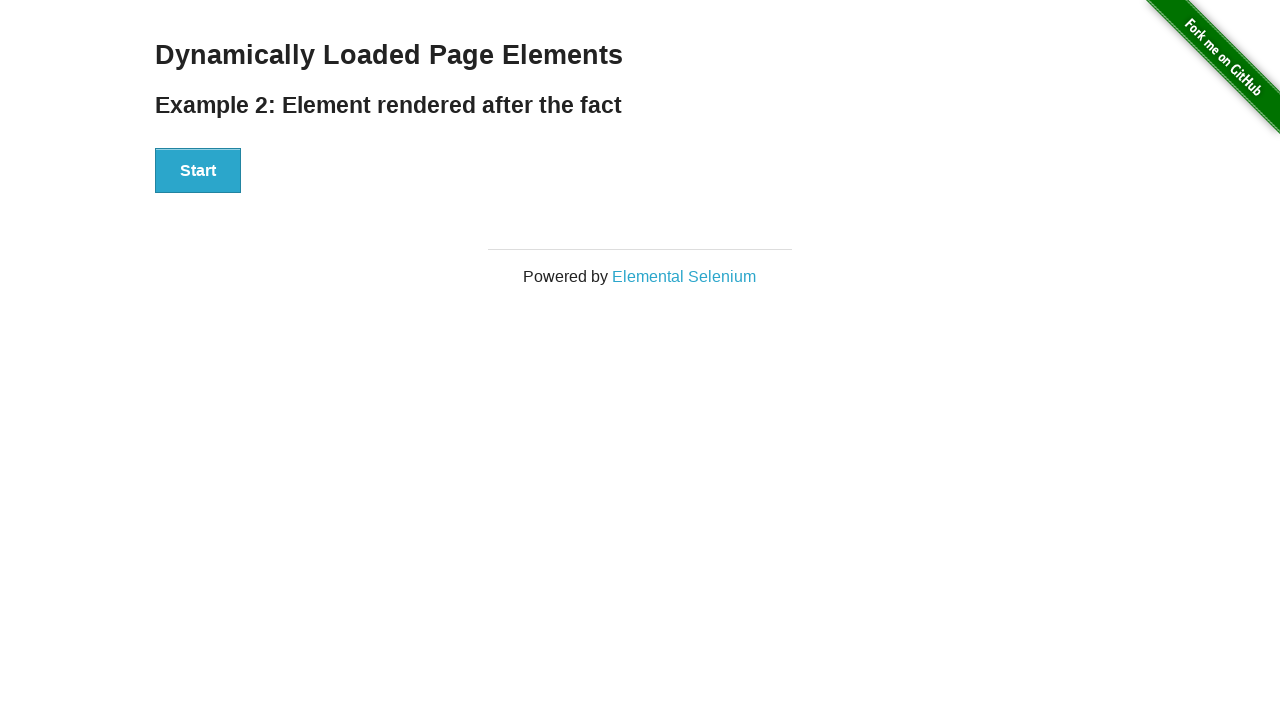

Clicked Start button to initiate dynamic loading at (198, 171) on xpath=//button[text()='Start']
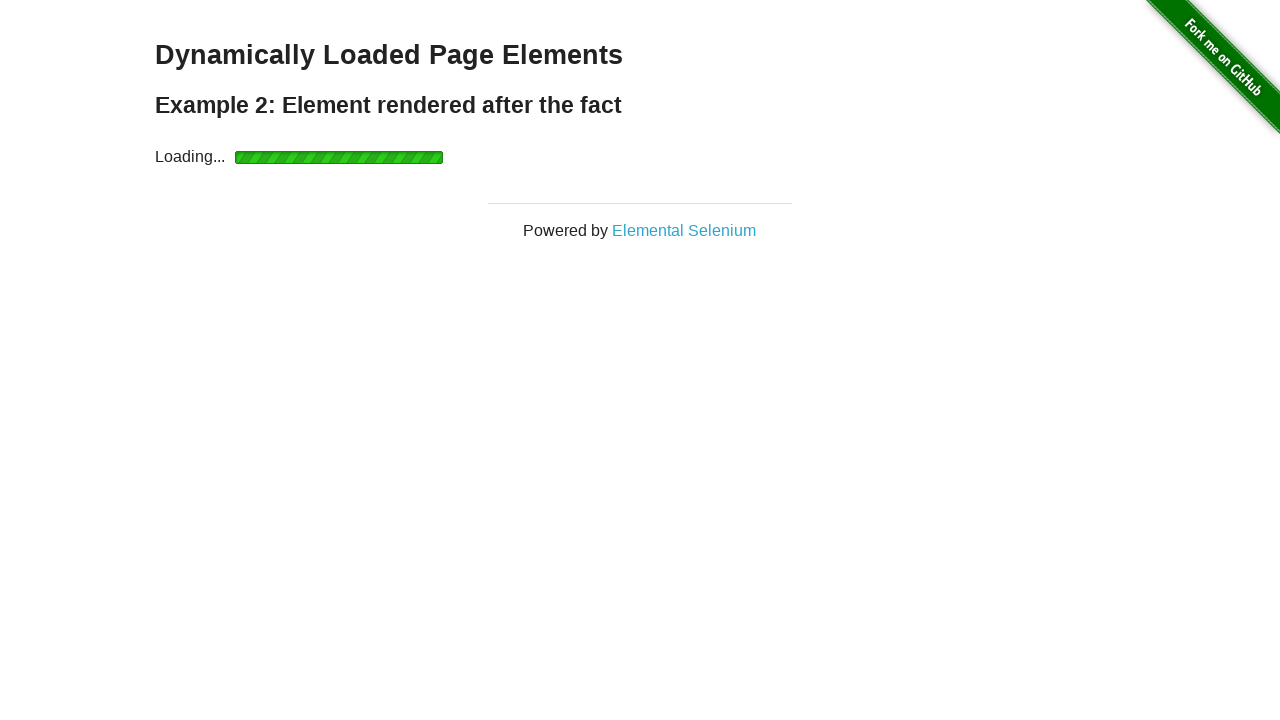

Waited for 'Hello World!' text to appear after AJAX load
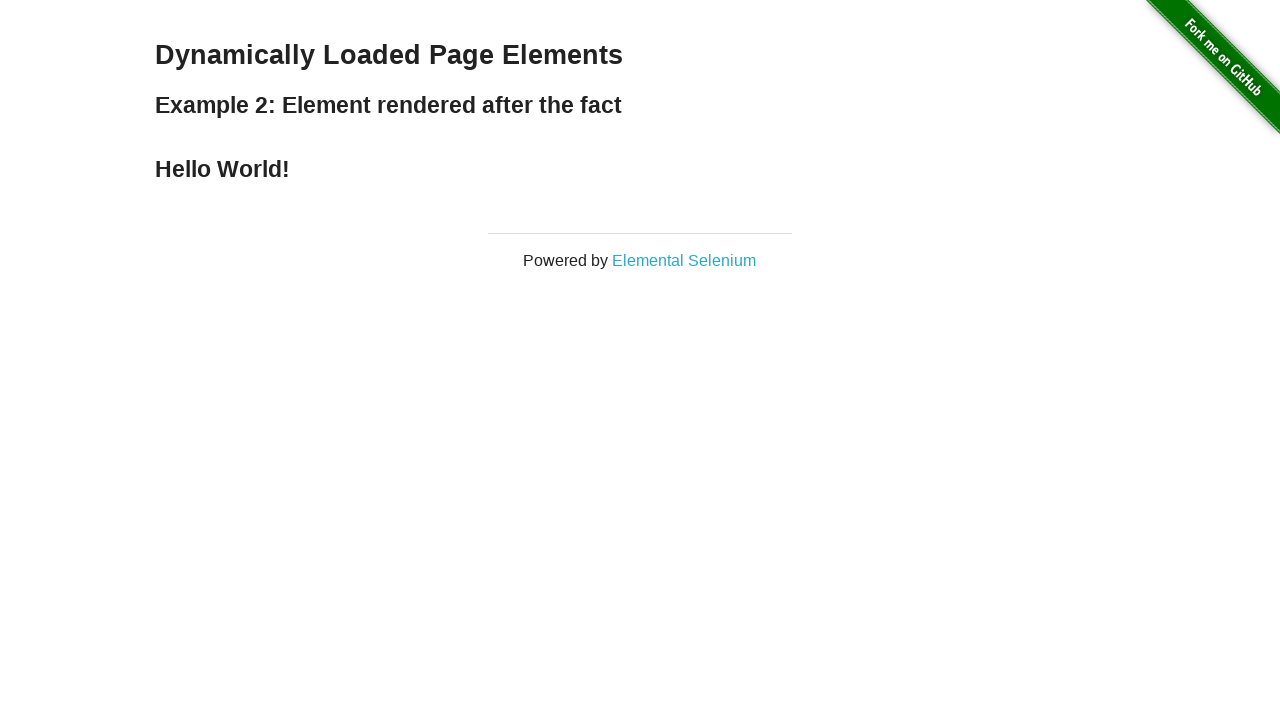

Retrieved 'Hello World!' text content
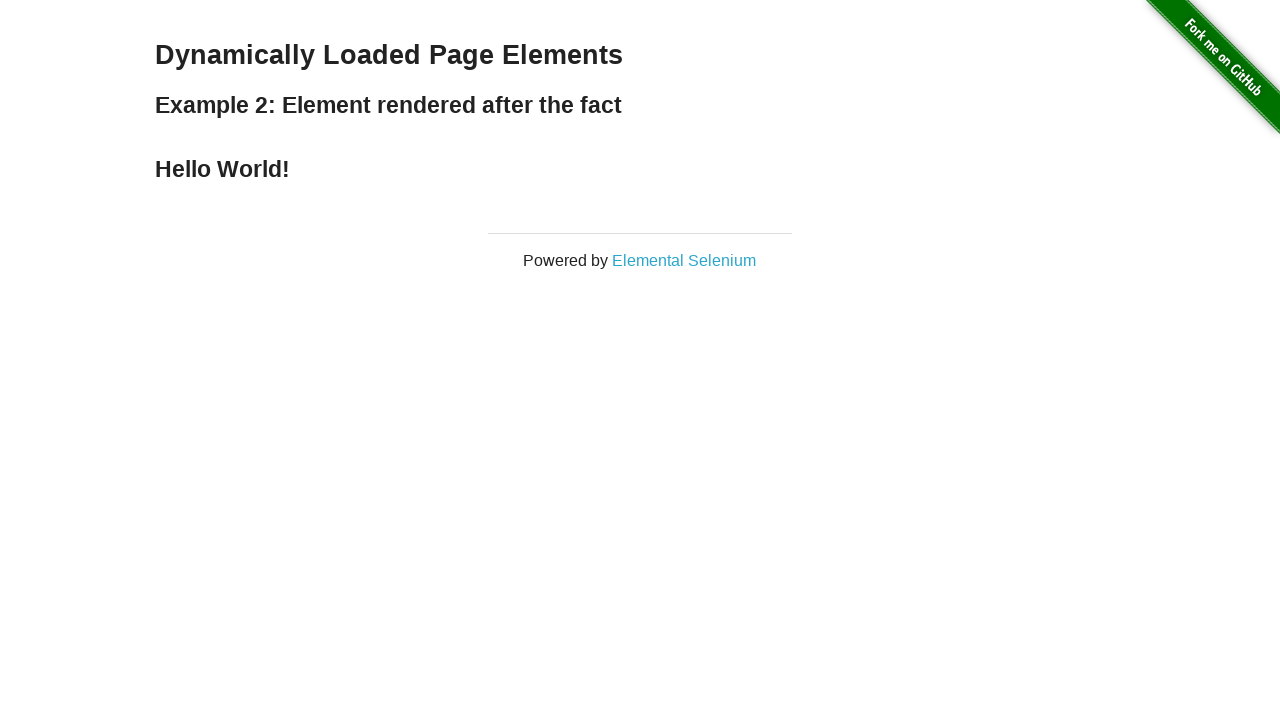

Verified that text content equals 'Hello World!'
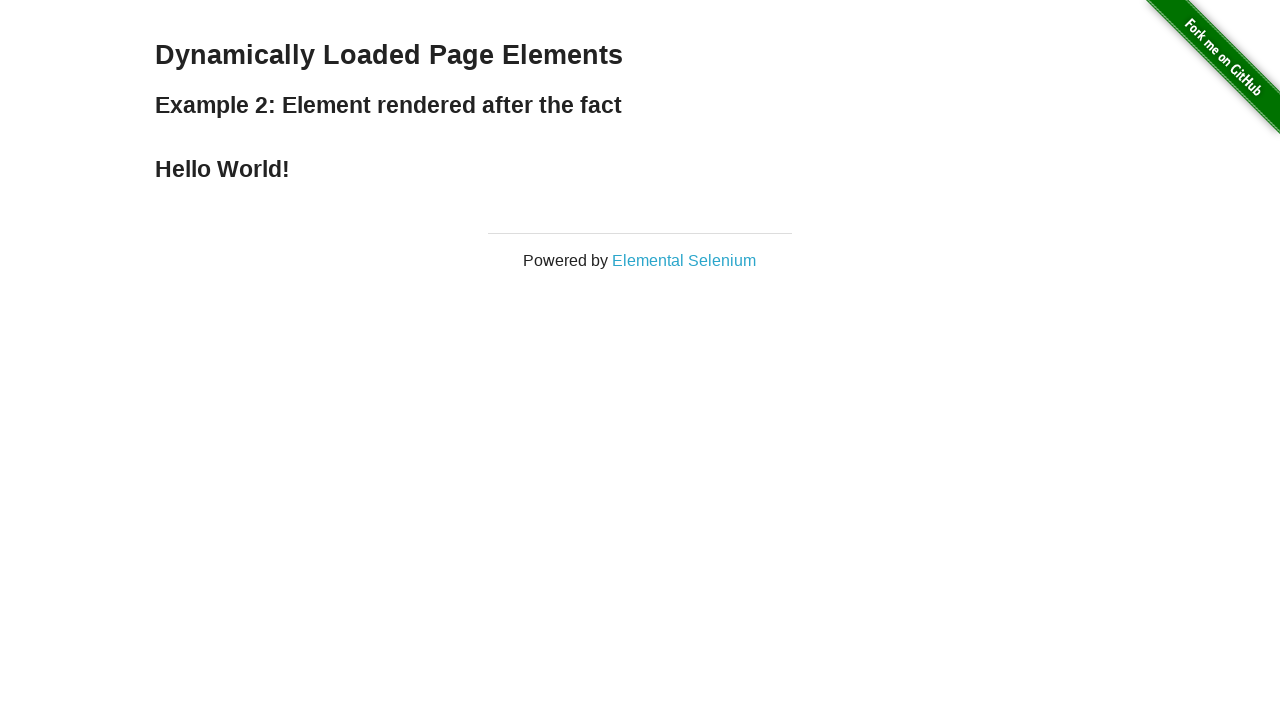

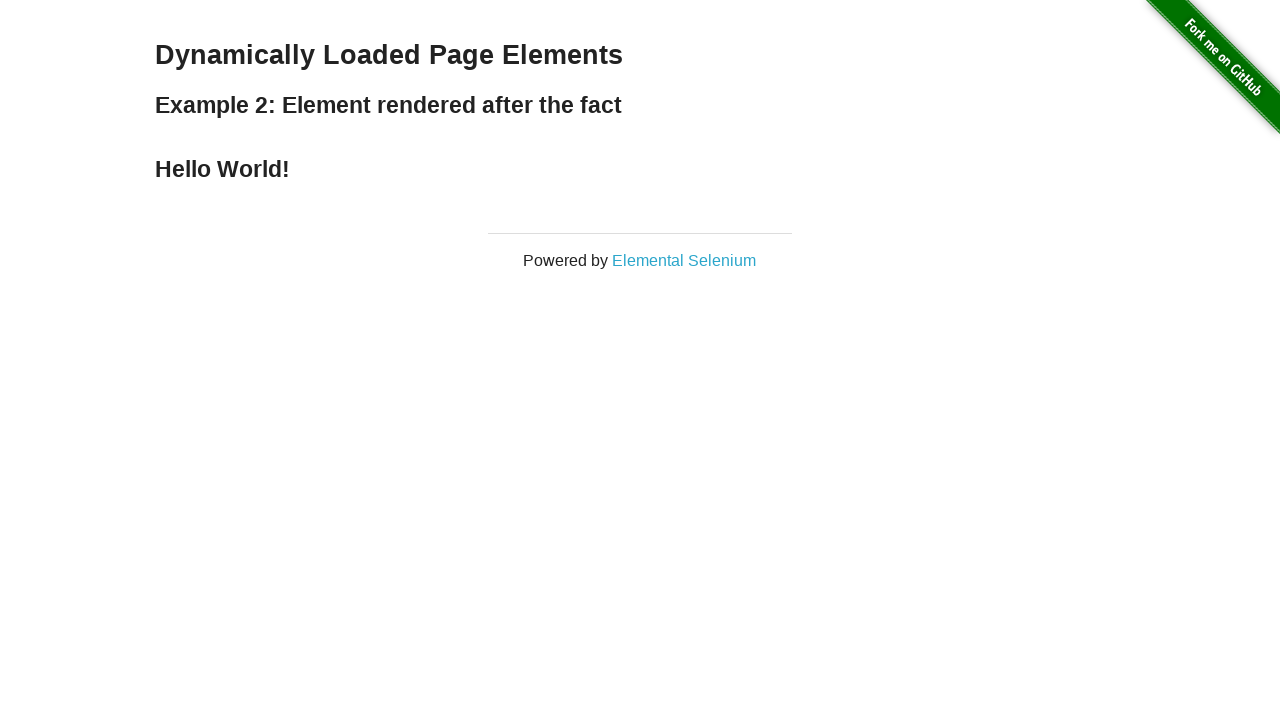